Tests JavaScript confirm dialog by accepting and dismissing it in two separate interactions

Starting URL: https://the-internet.herokuapp.com/javascript_alerts

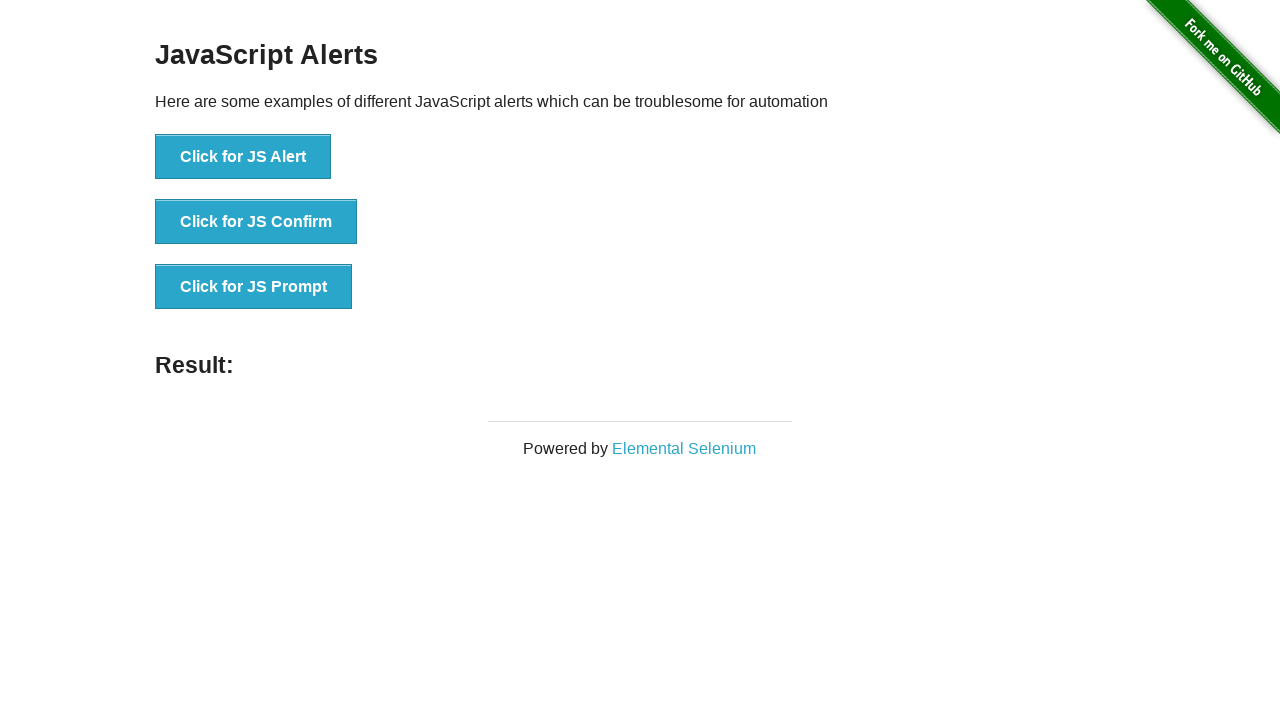

Clicked 'Click for JS Confirm' button and accepted the confirm dialog at (256, 222) on xpath=//button[text()='Click for JS Confirm']
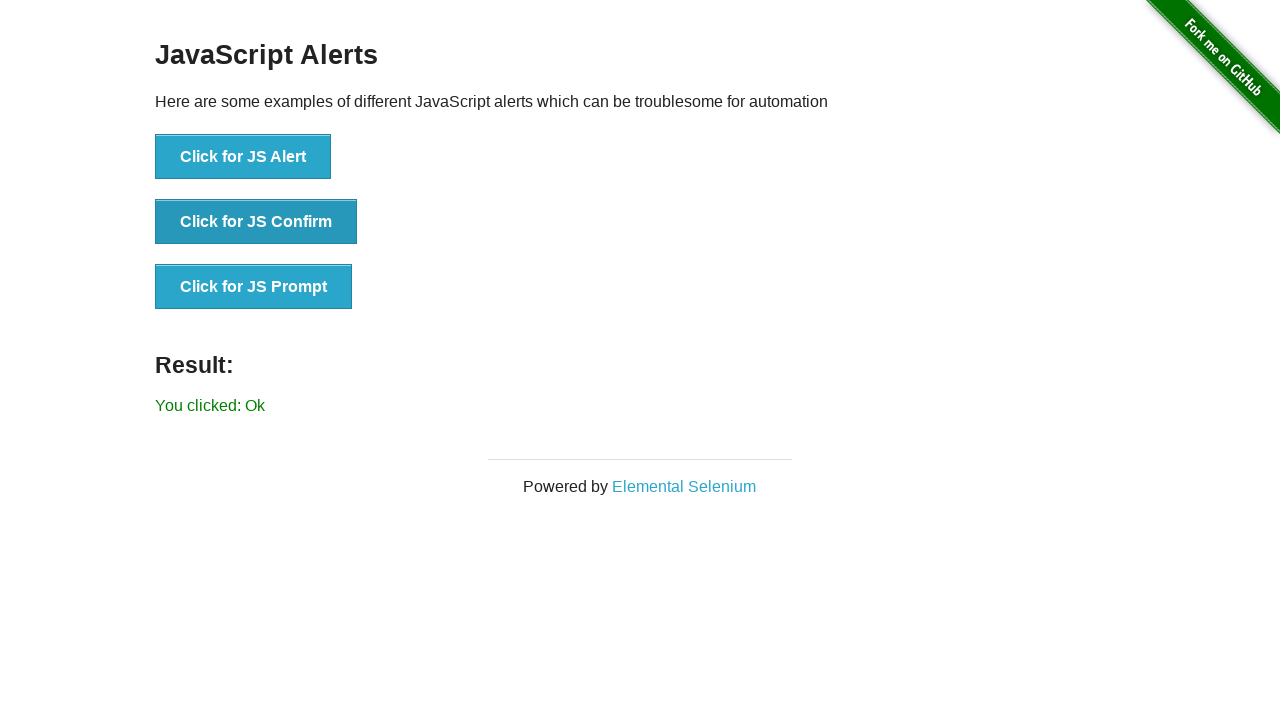

Result message updated after accepting confirm dialog
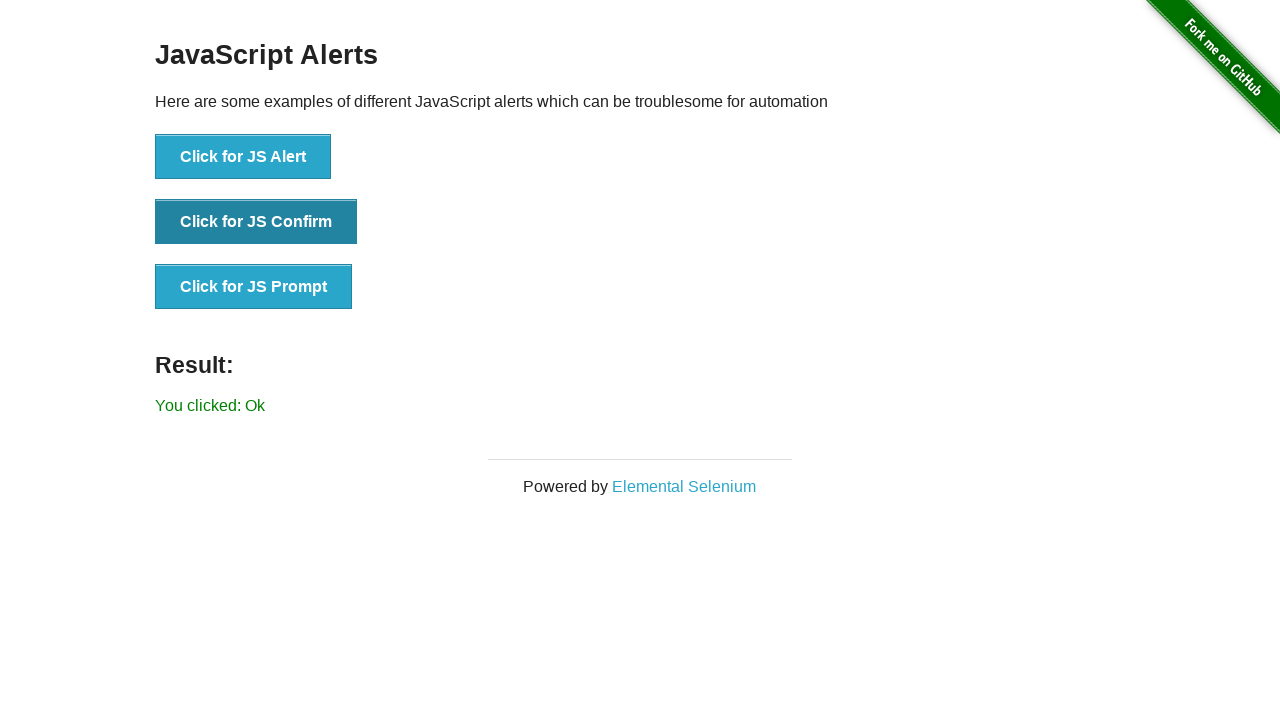

Clicked 'Click for JS Confirm' button and dismissed the confirm dialog at (256, 222) on xpath=//button[text()='Click for JS Confirm']
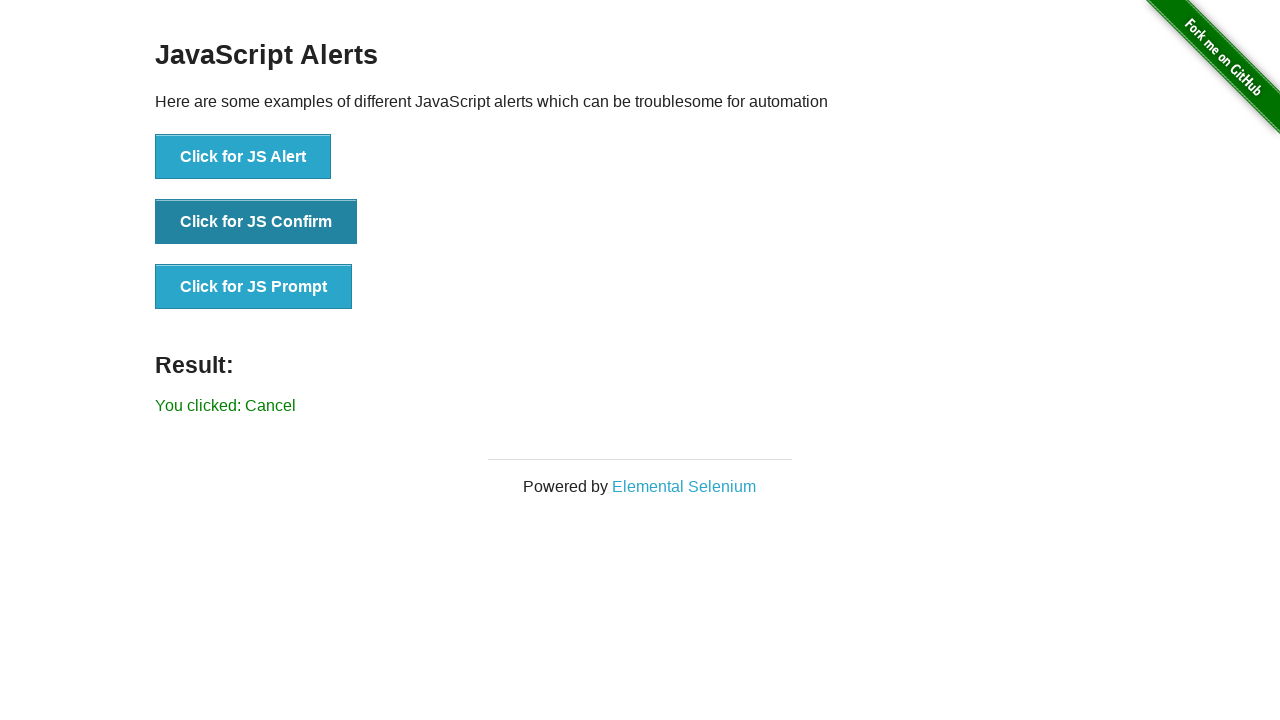

Result message updated after dismissing confirm dialog
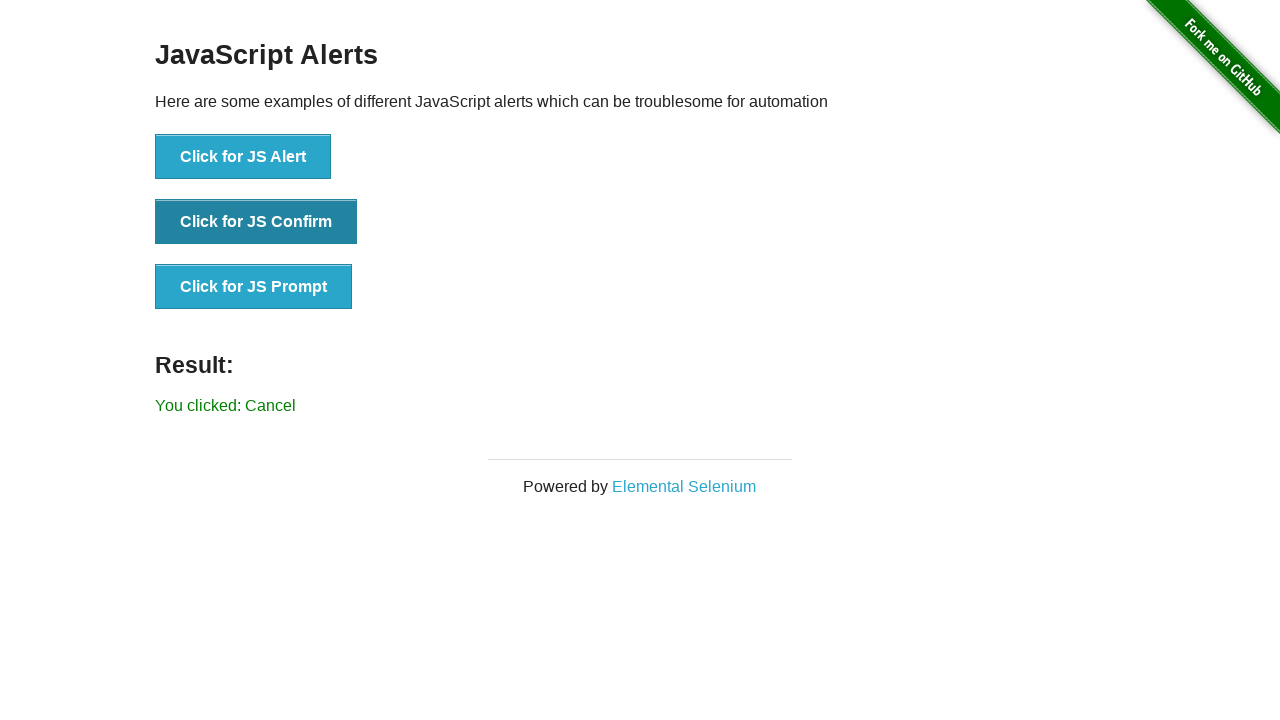

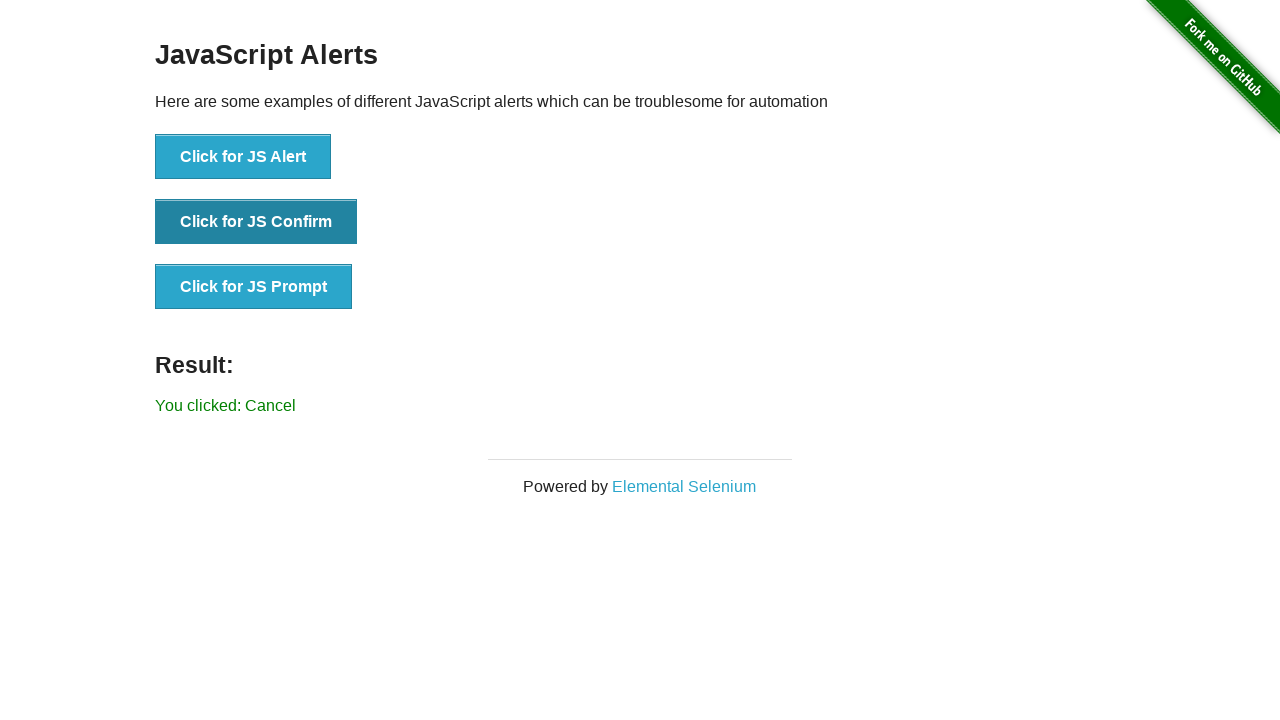